Tests jQuery UI draggable functionality by dragging an element to a new position within an iframe

Starting URL: https://jqueryui.com/draggable/

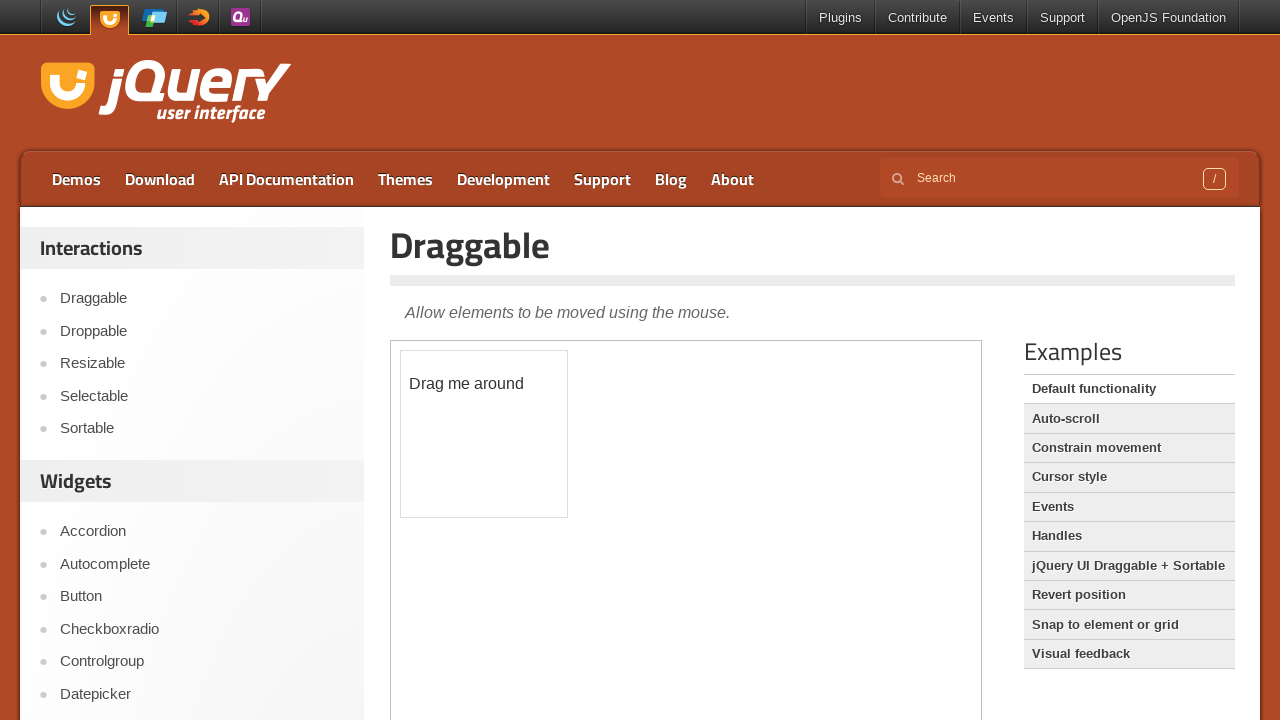

Located the iframe containing the jQuery UI draggable demo
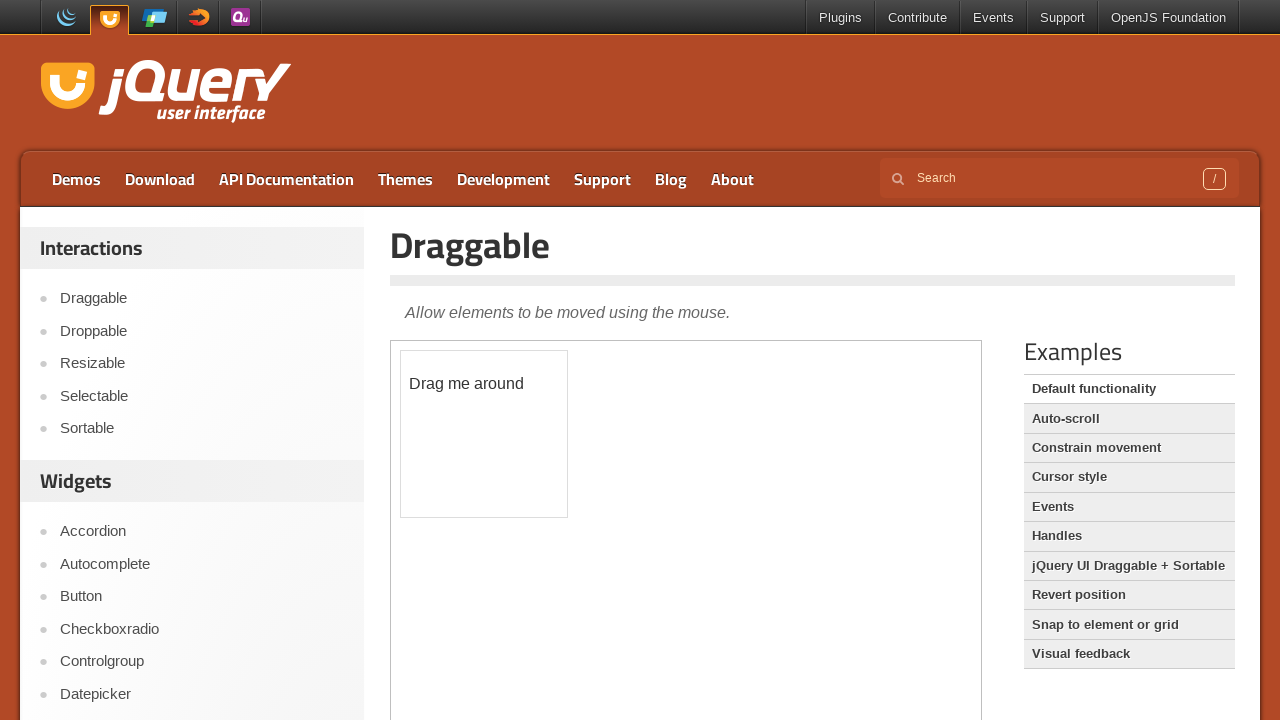

Located the draggable element within the iframe
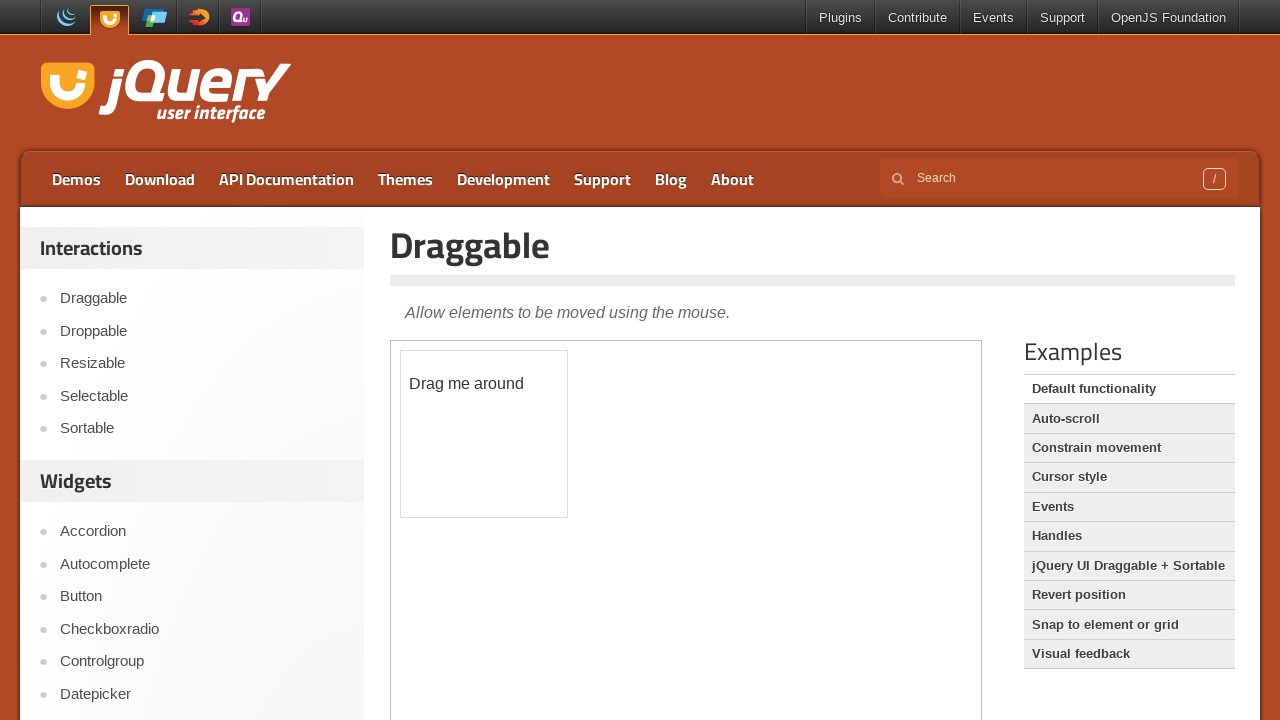

Retrieved bounding box of draggable element
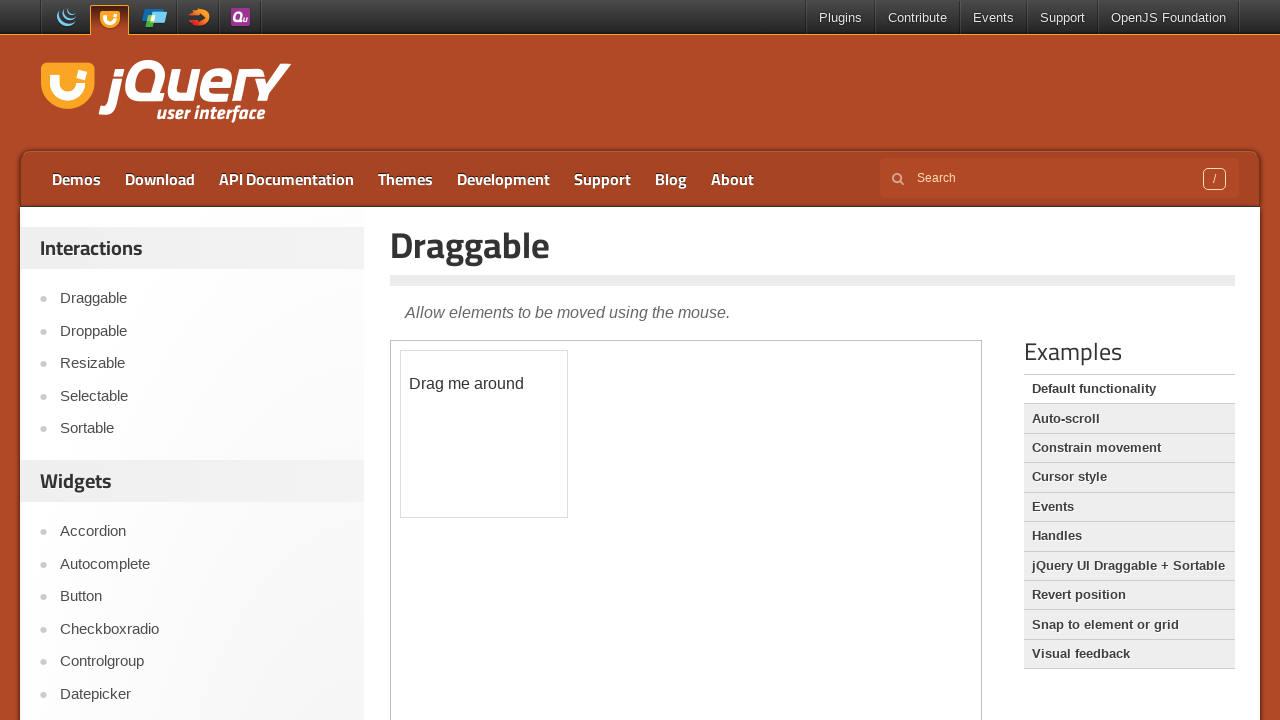

Moved mouse to center of draggable element at (484, 434)
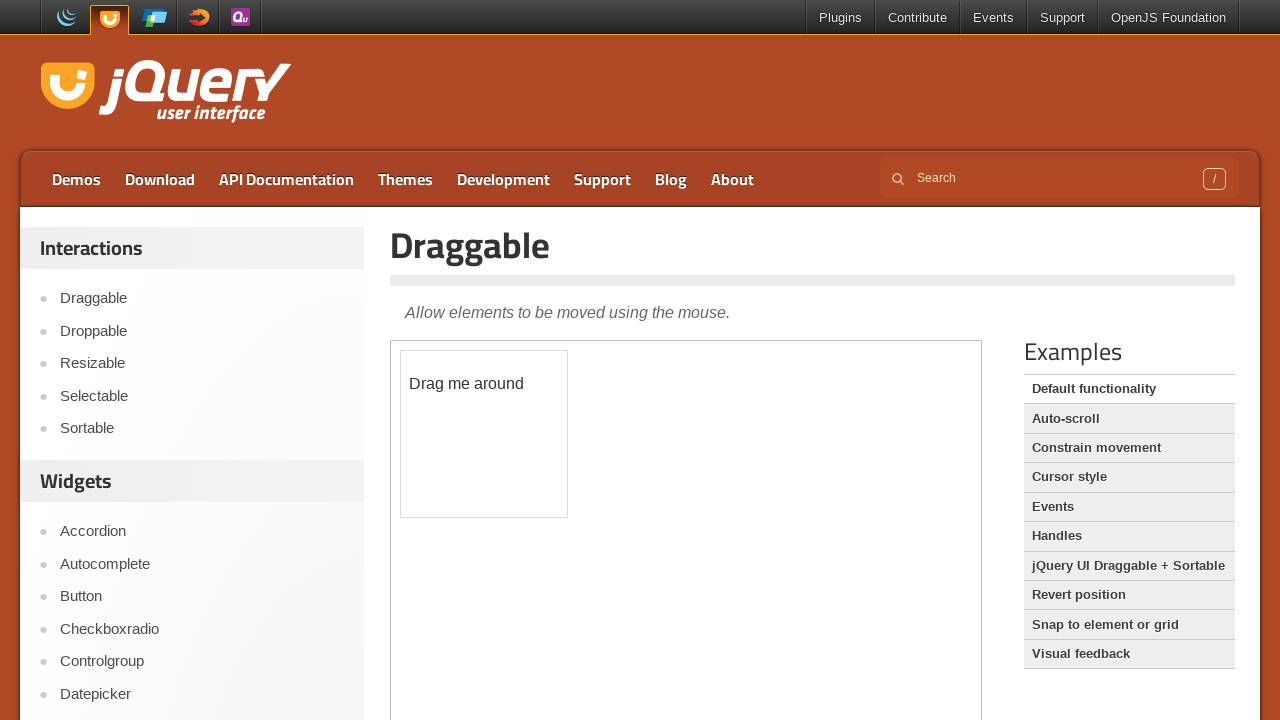

Pressed down mouse button to start drag at (484, 434)
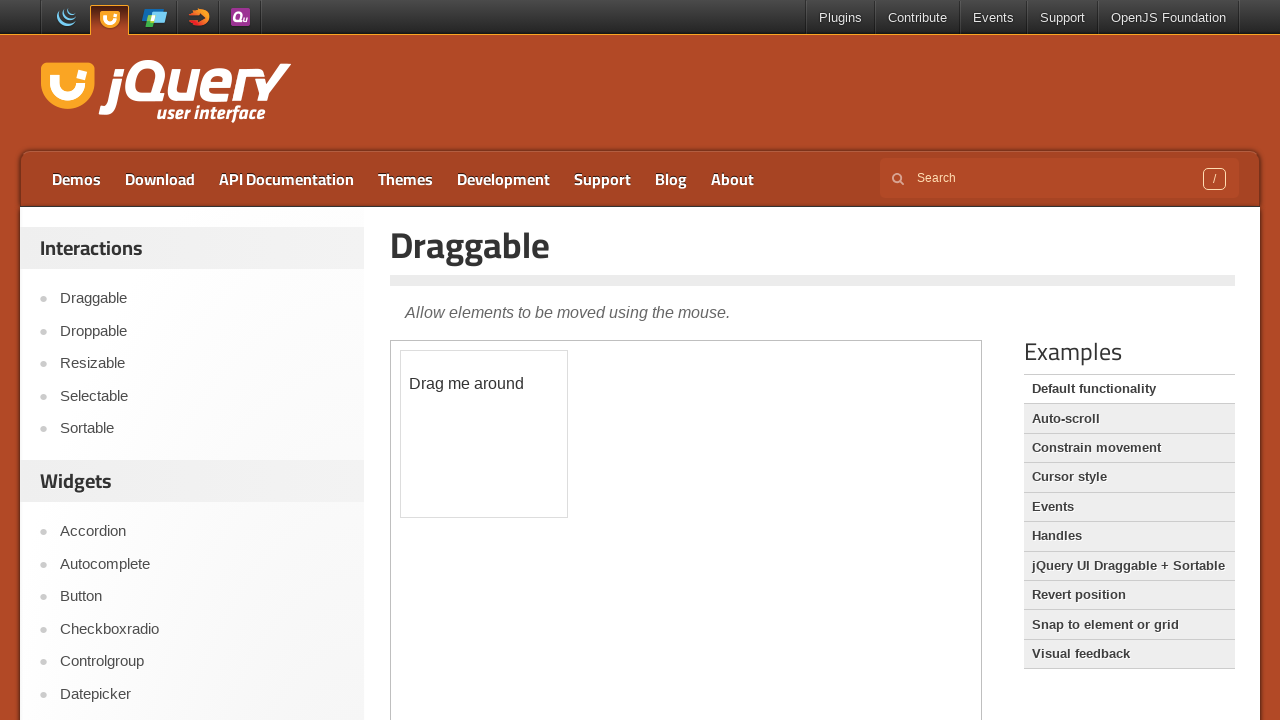

Dragged element to new position (offset +930, +420) at (1414, 854)
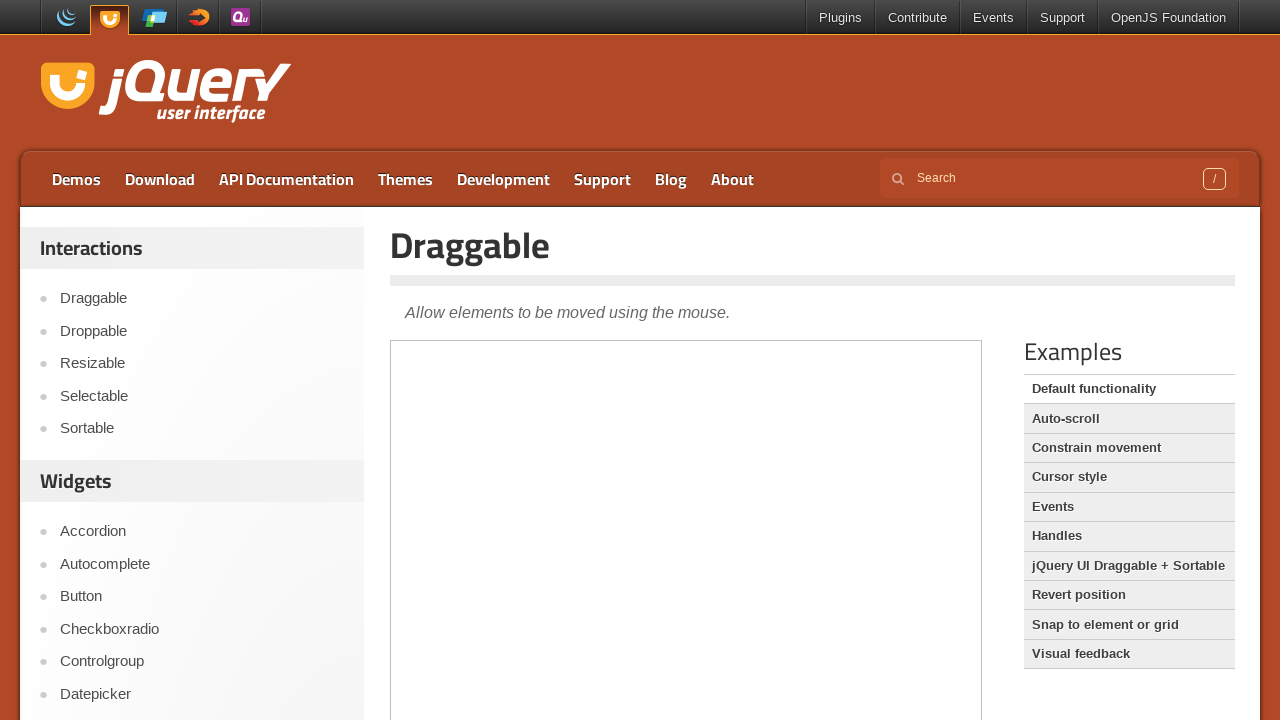

Released mouse button to complete drag operation at (1414, 854)
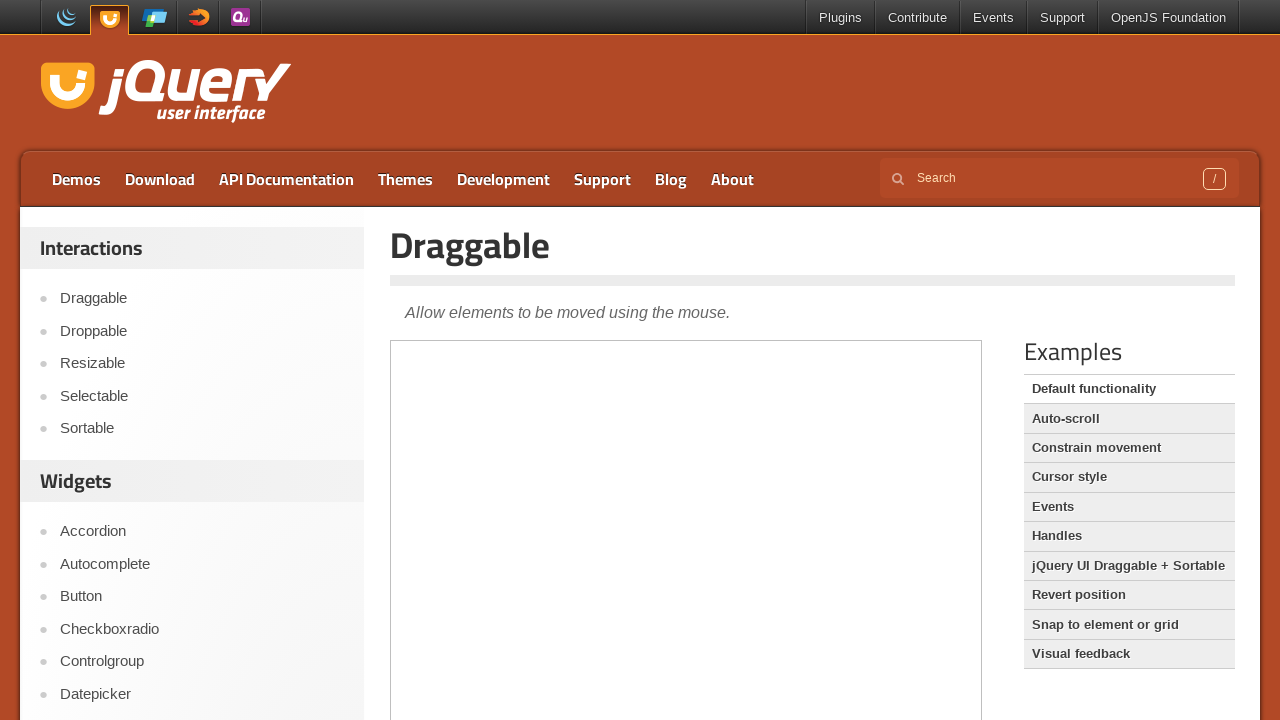

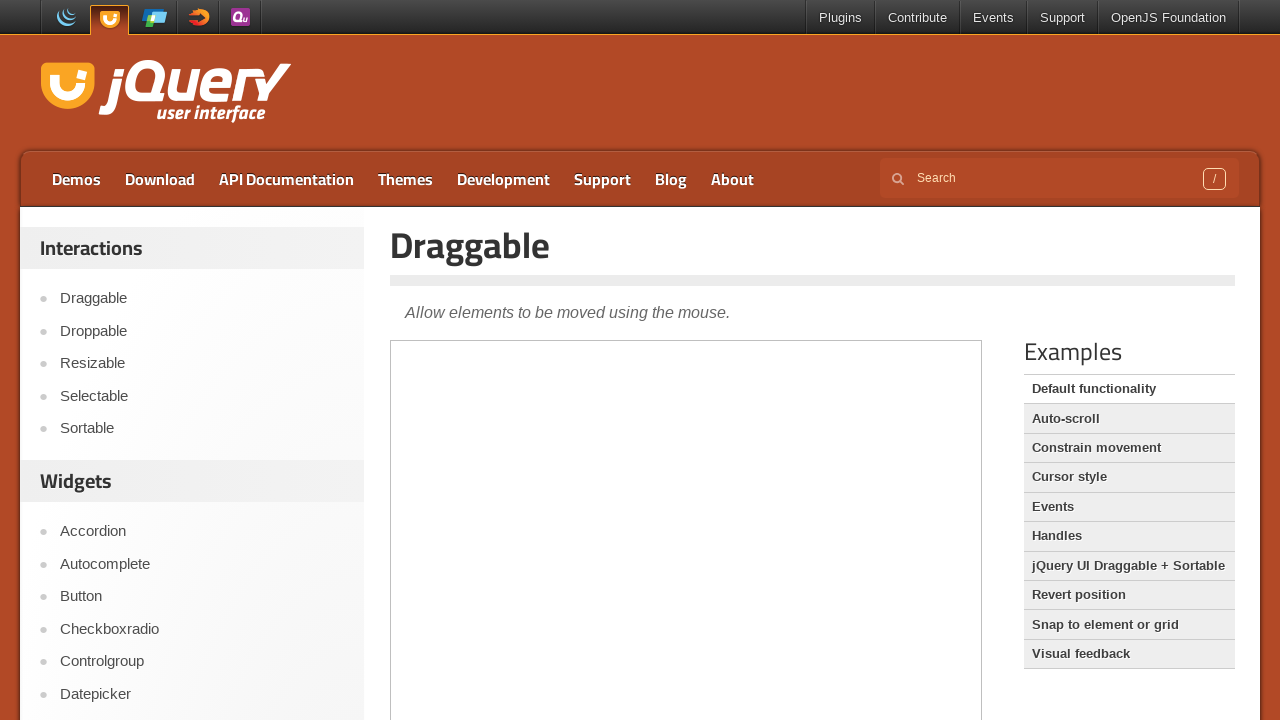